Tests clicking on social media links (LinkedIn, YouTube, Facebook) on the OrangeHRM demo page, which opens multiple browser windows/tabs.

Starting URL: https://opensource-demo.orangehrmlive.com/web/index.php/auth/login

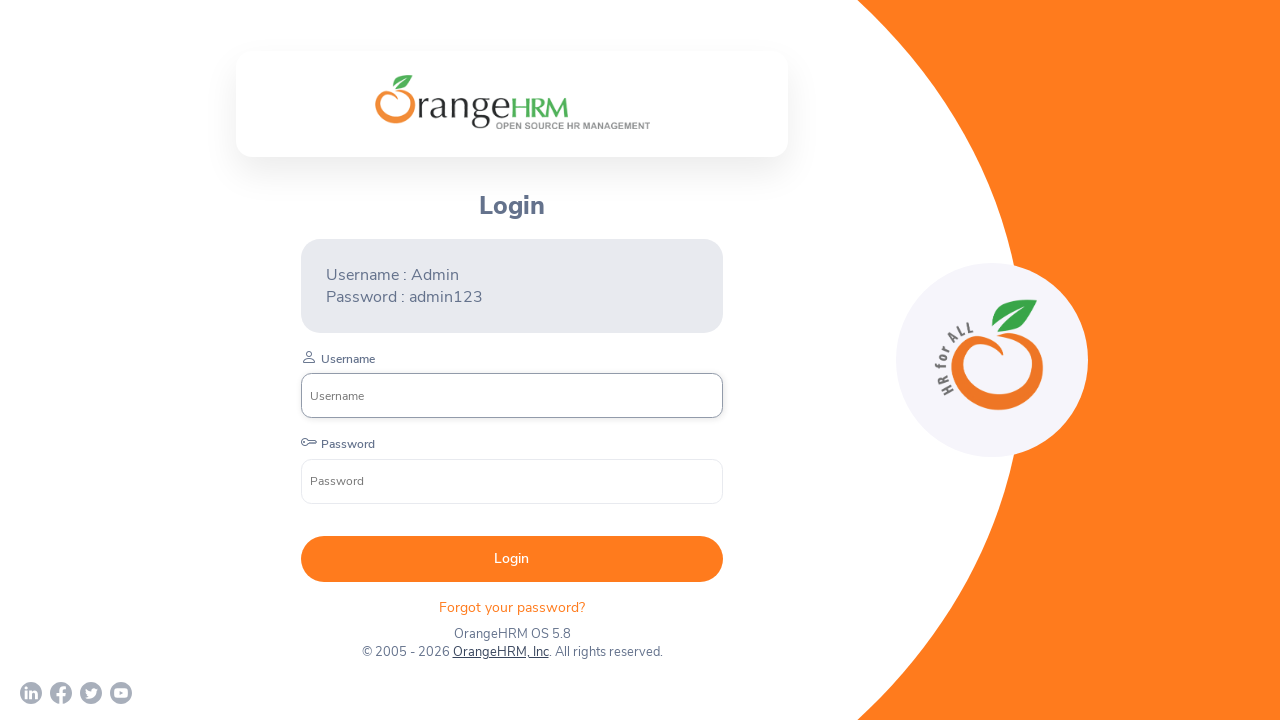

Clicked on LinkedIn social media link at (31, 693) on a[href*='linkedin.com']
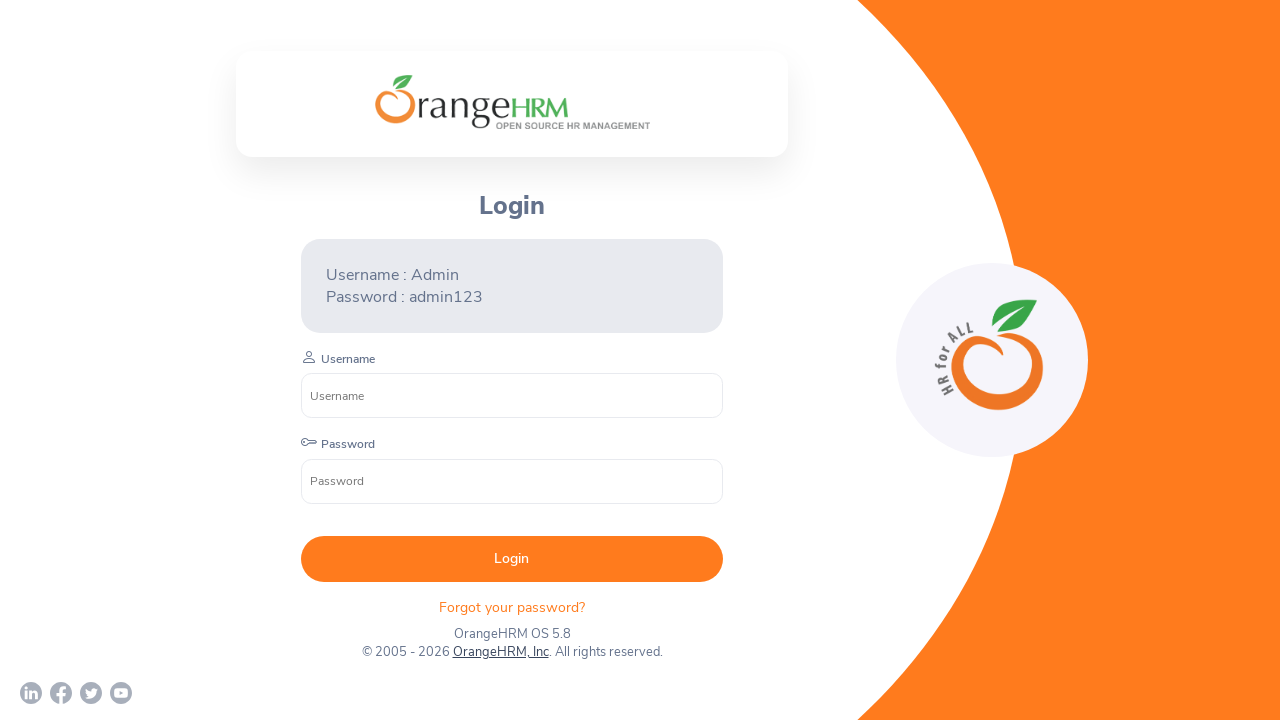

Clicked on YouTube social media link at (121, 693) on a[href*='youtube.com']
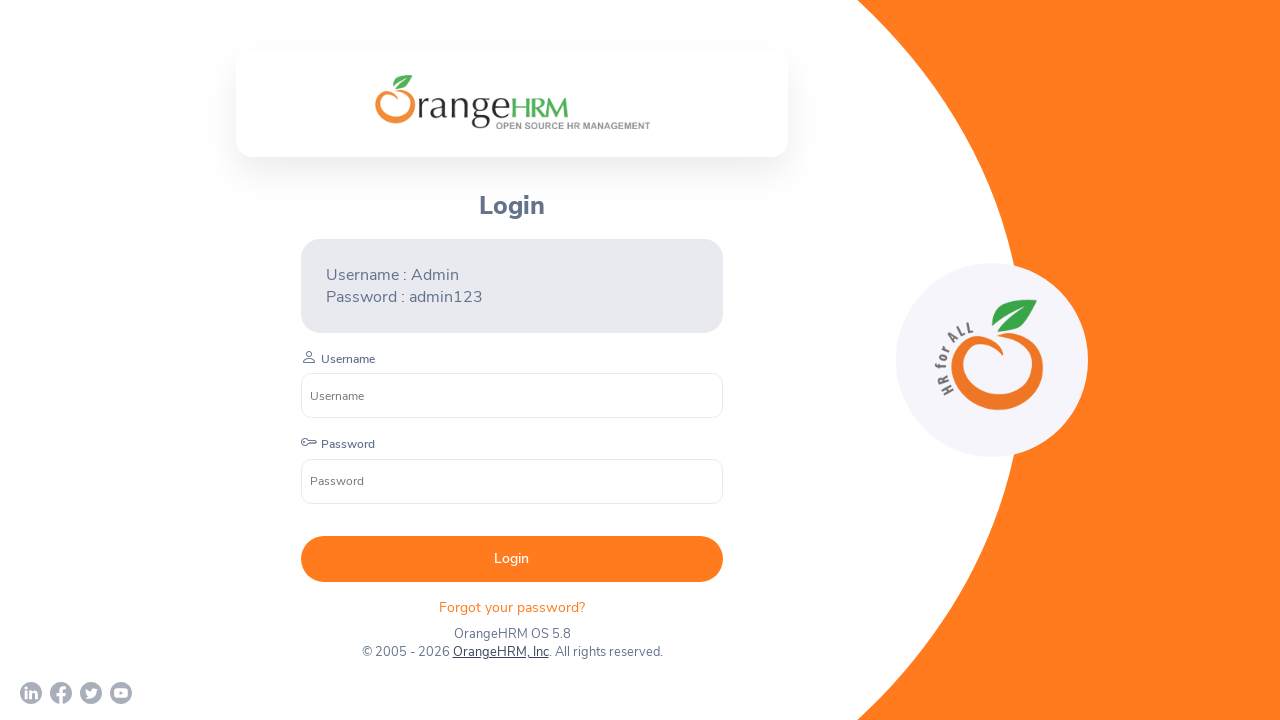

Clicked on Facebook social media link at (61, 693) on a[href*='facebook.com']
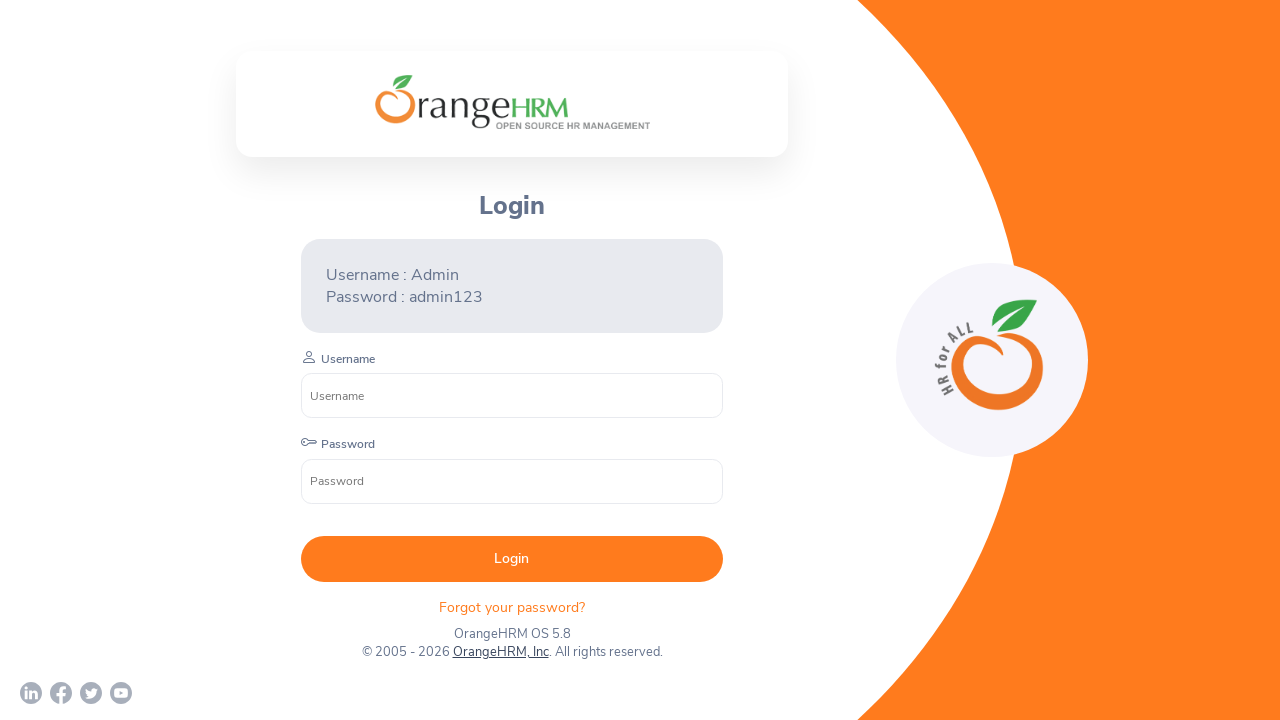

Retrieved all opened pages/tabs from context
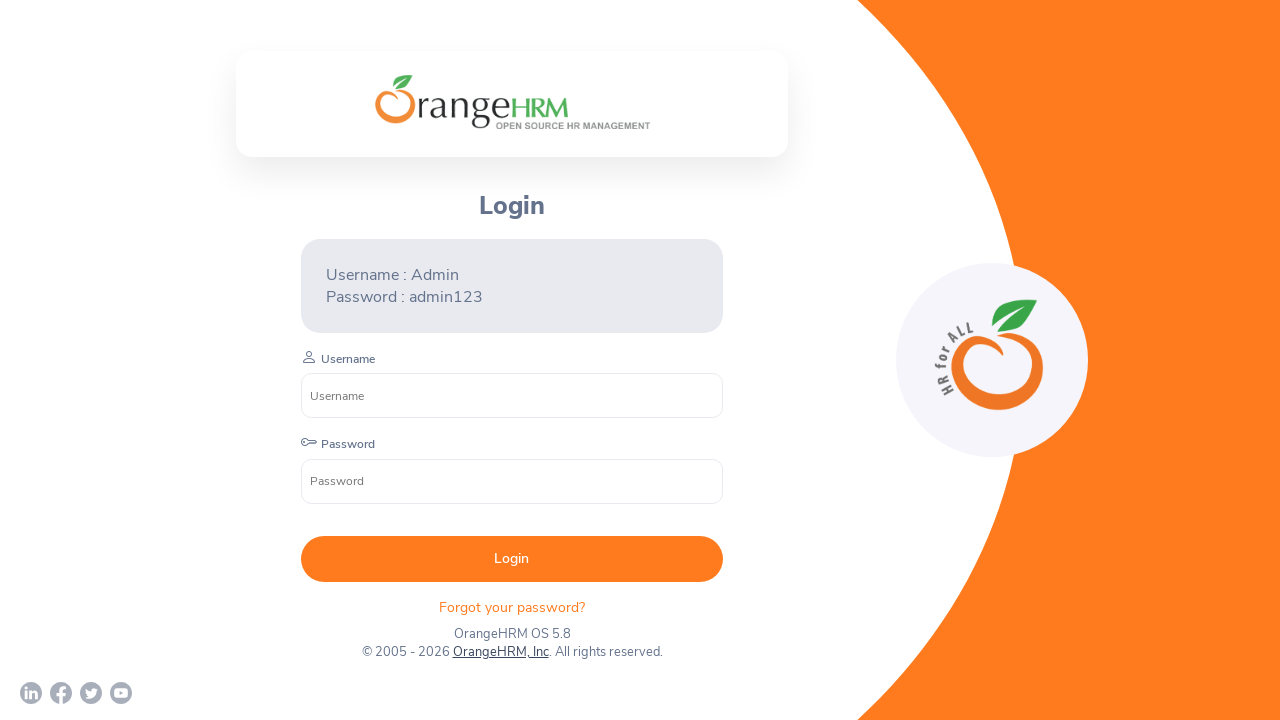

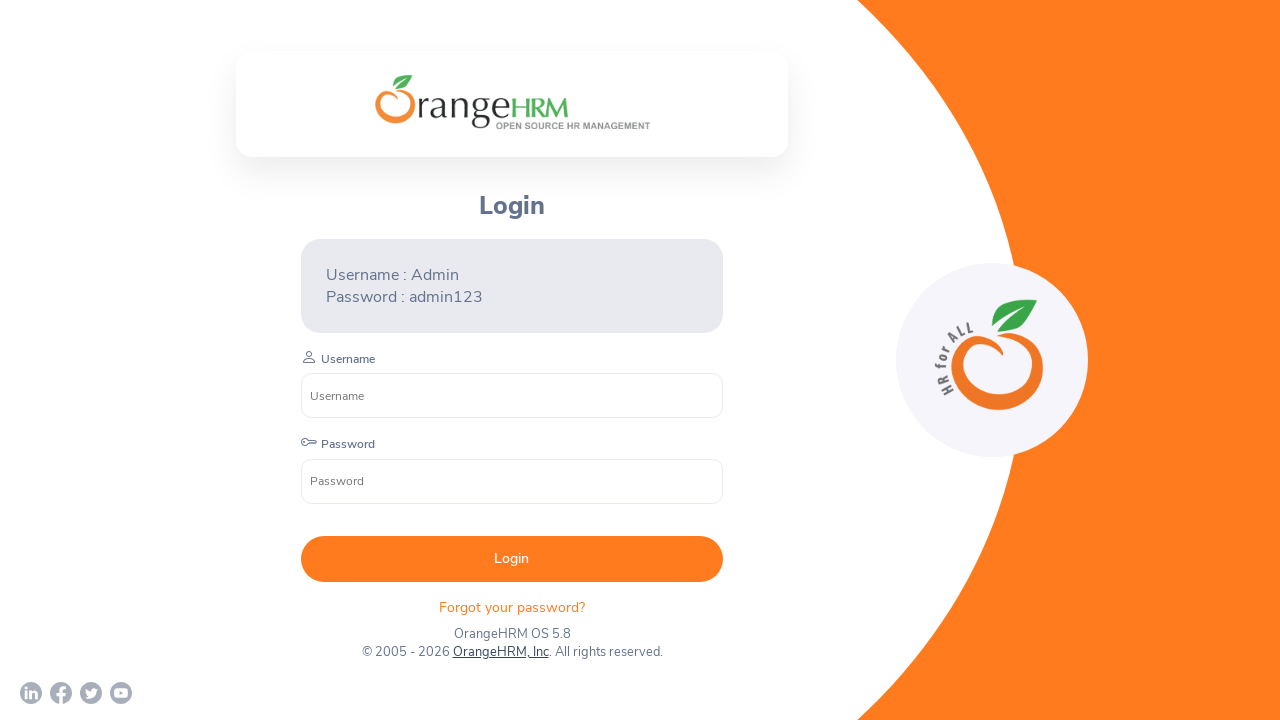